Tests search functionality by searching for Samsung Galaxy smartphone and verifying search results appear

Starting URL: https://catalog.onliner.by/

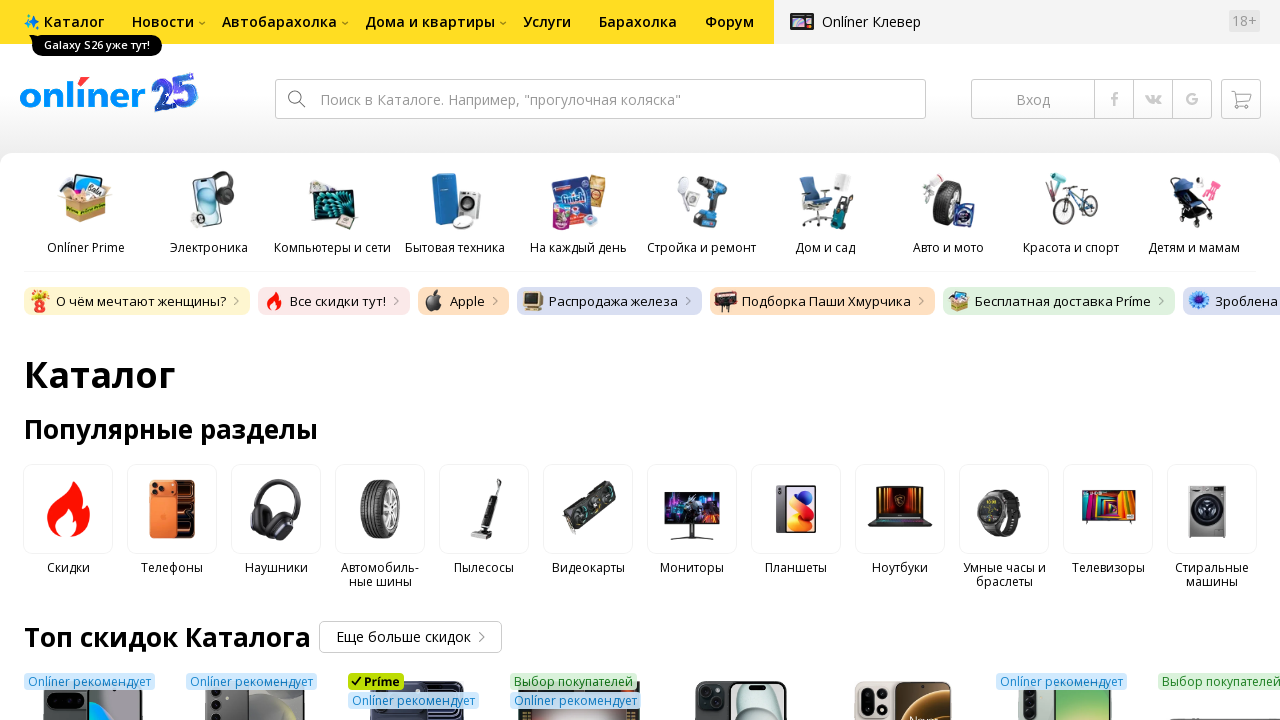

Clicked on search input field at (600, 99) on input.fast-search__input
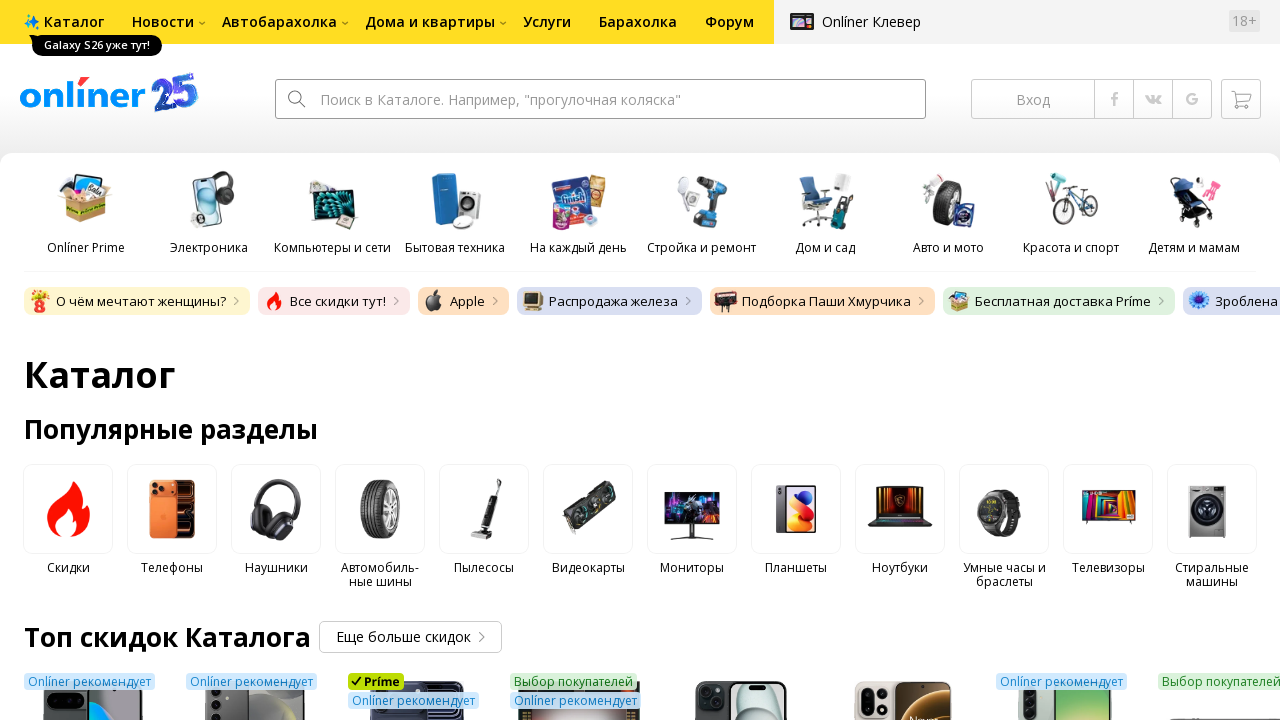

Filled search field with 'Samsung Galaxy S21' on input.fast-search__input
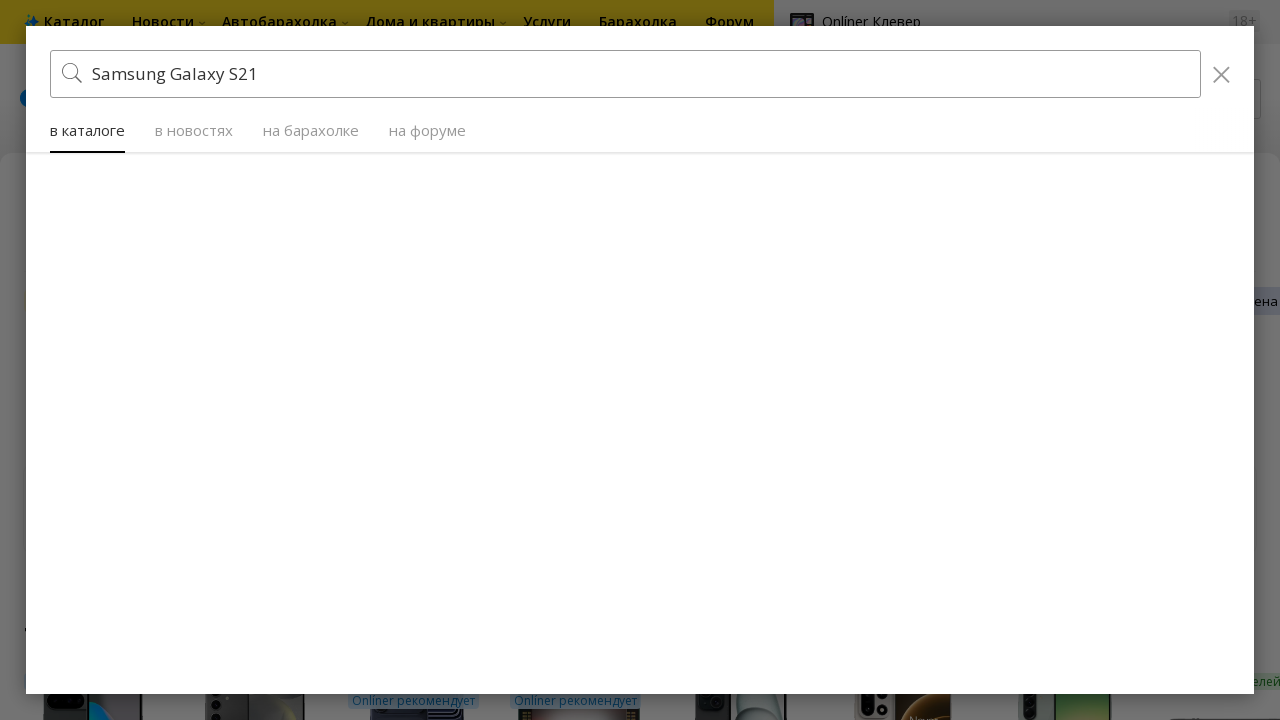

Search results appeared with Samsung Galaxy products
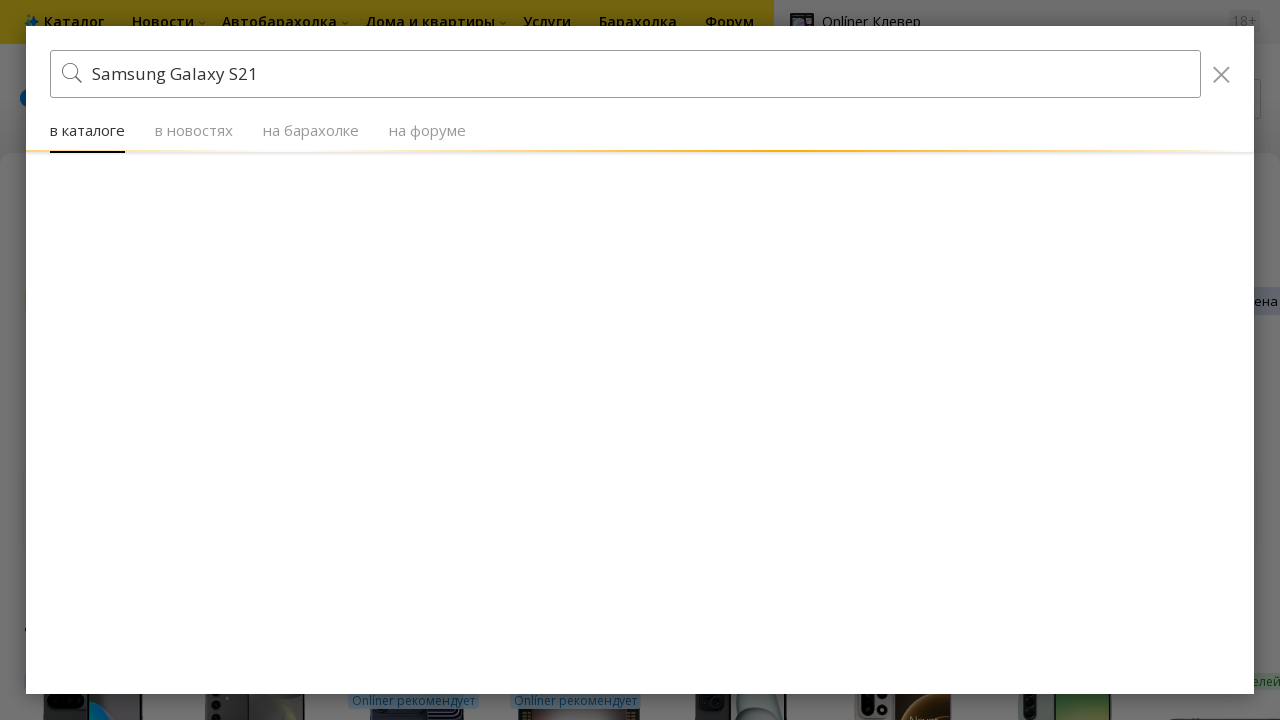

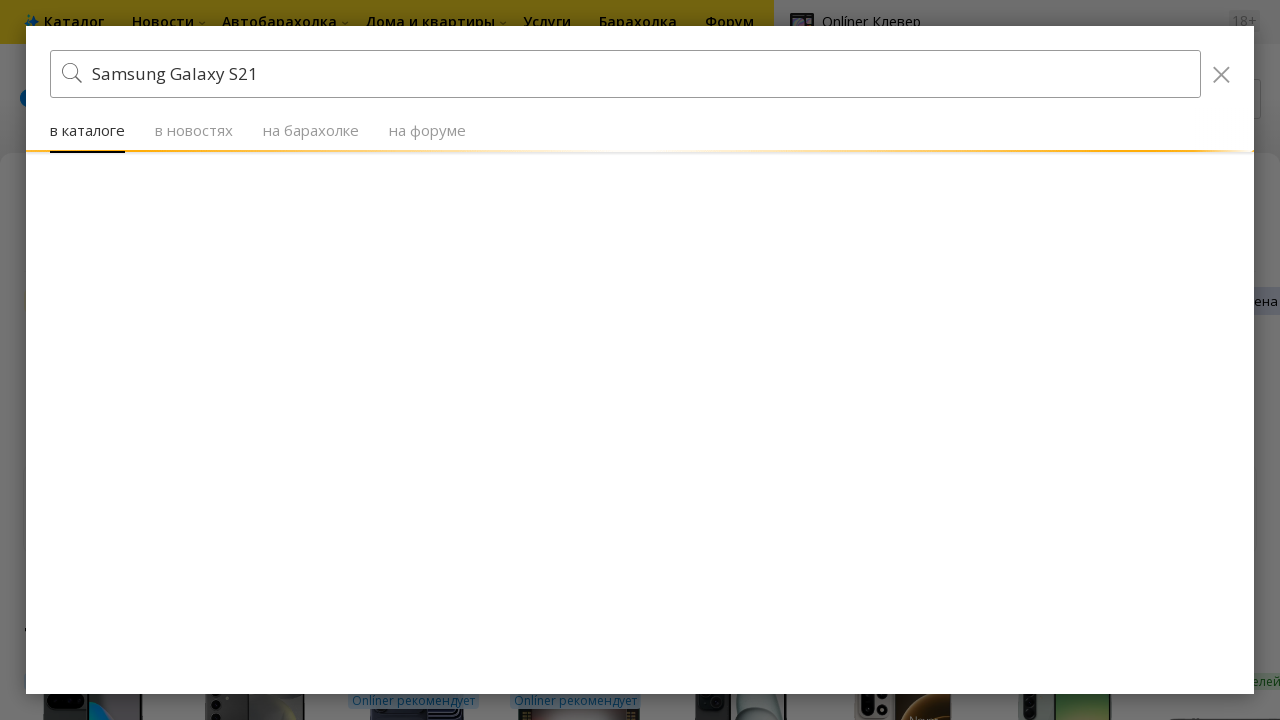